Tests that clicking Clear completed removes all completed items from the list

Starting URL: https://demo.playwright.dev/todomvc

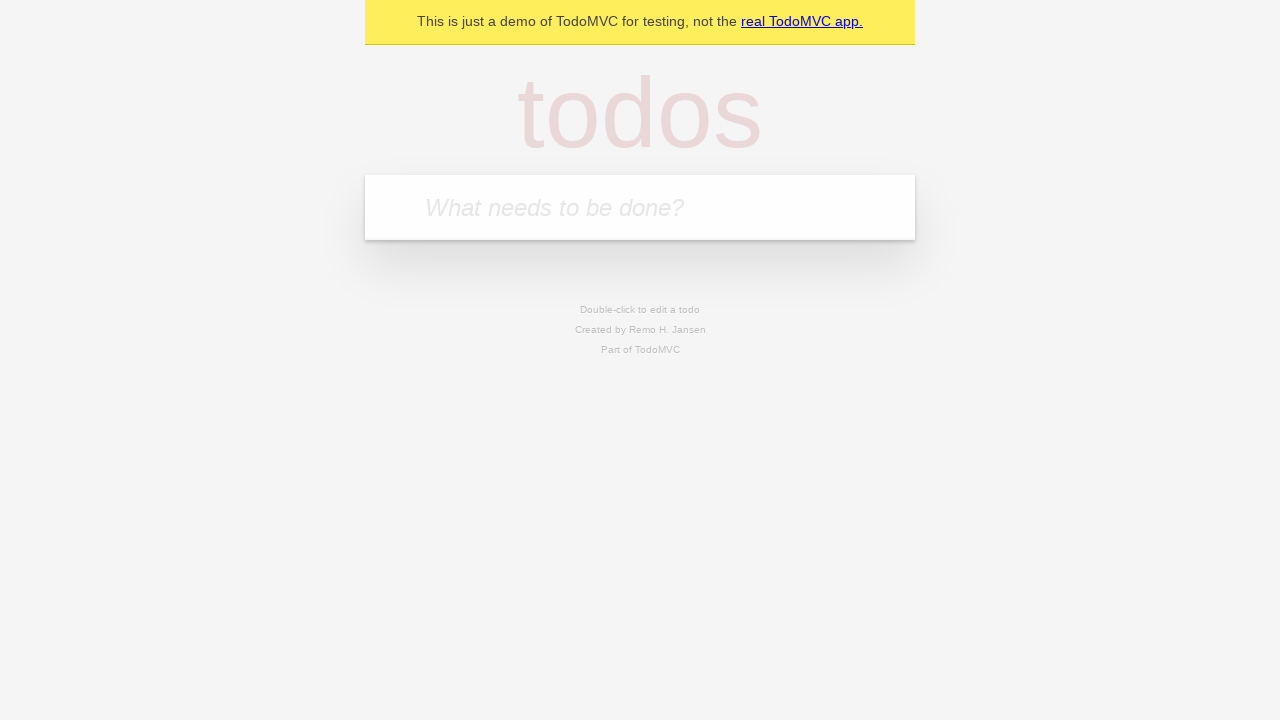

Filled todo input with 'buy some cheese' on internal:attr=[placeholder="What needs to be done?"i]
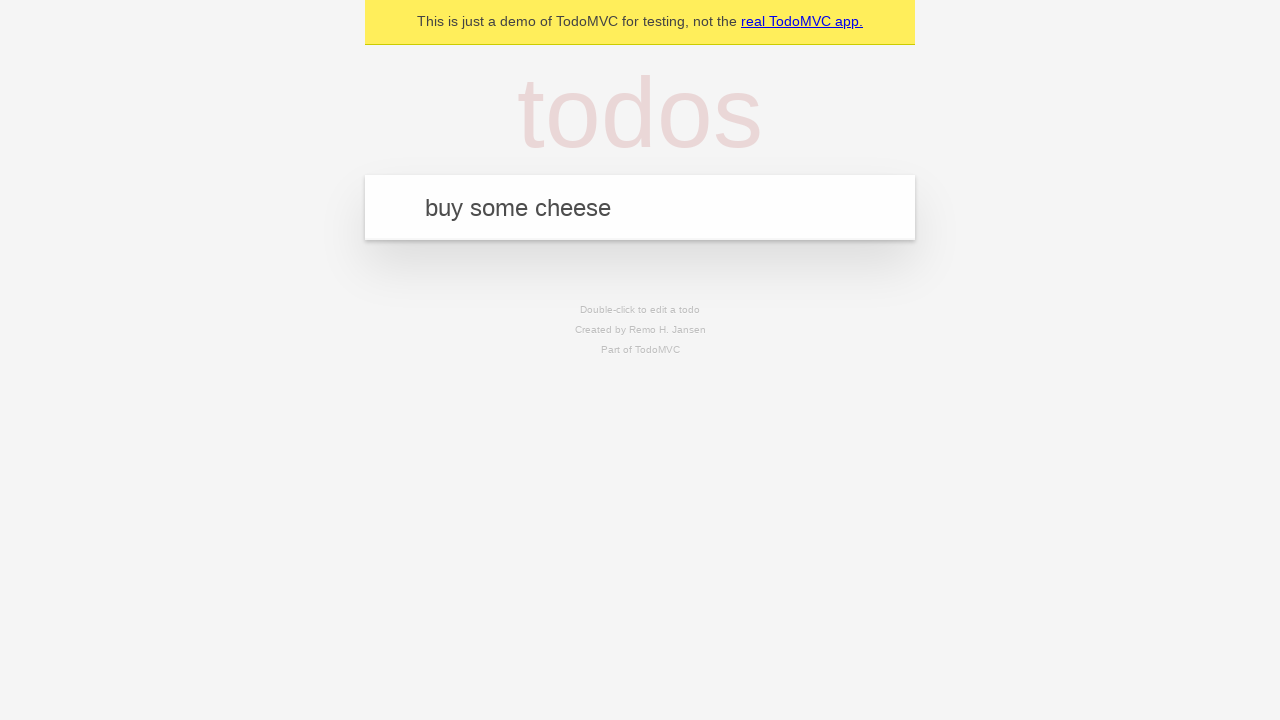

Pressed Enter to add first todo item on internal:attr=[placeholder="What needs to be done?"i]
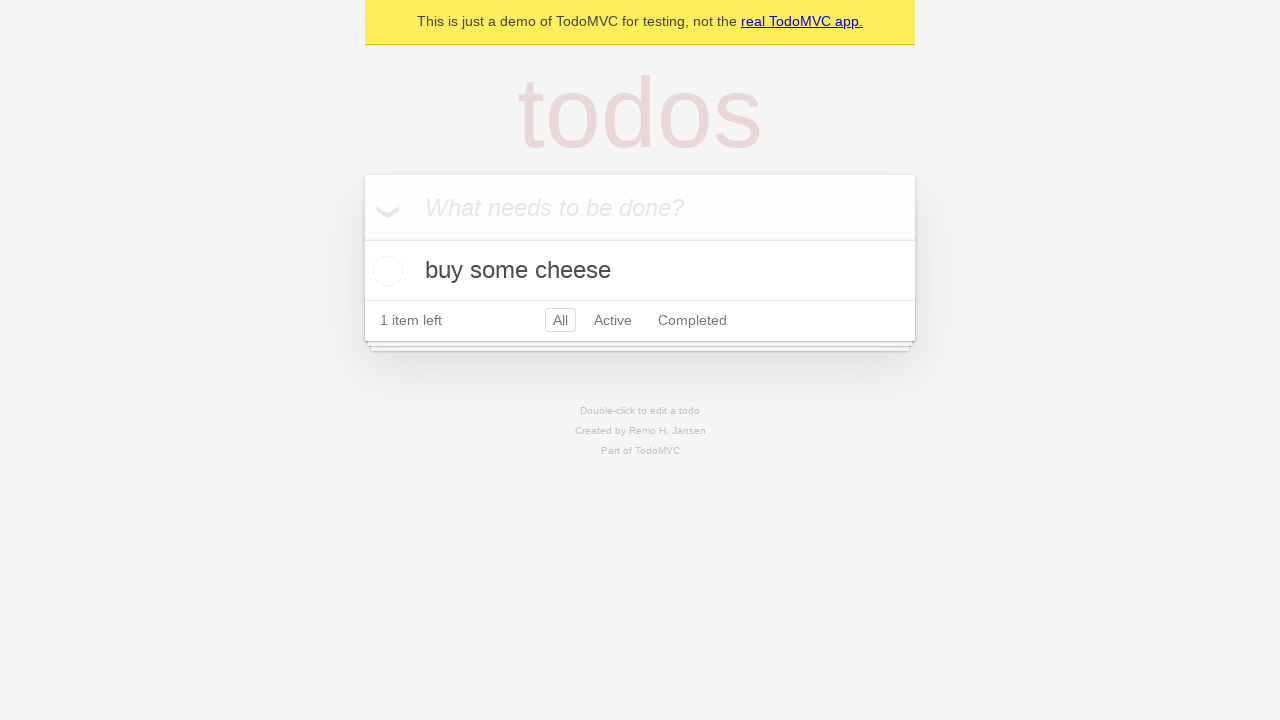

Filled todo input with 'feed the cat' on internal:attr=[placeholder="What needs to be done?"i]
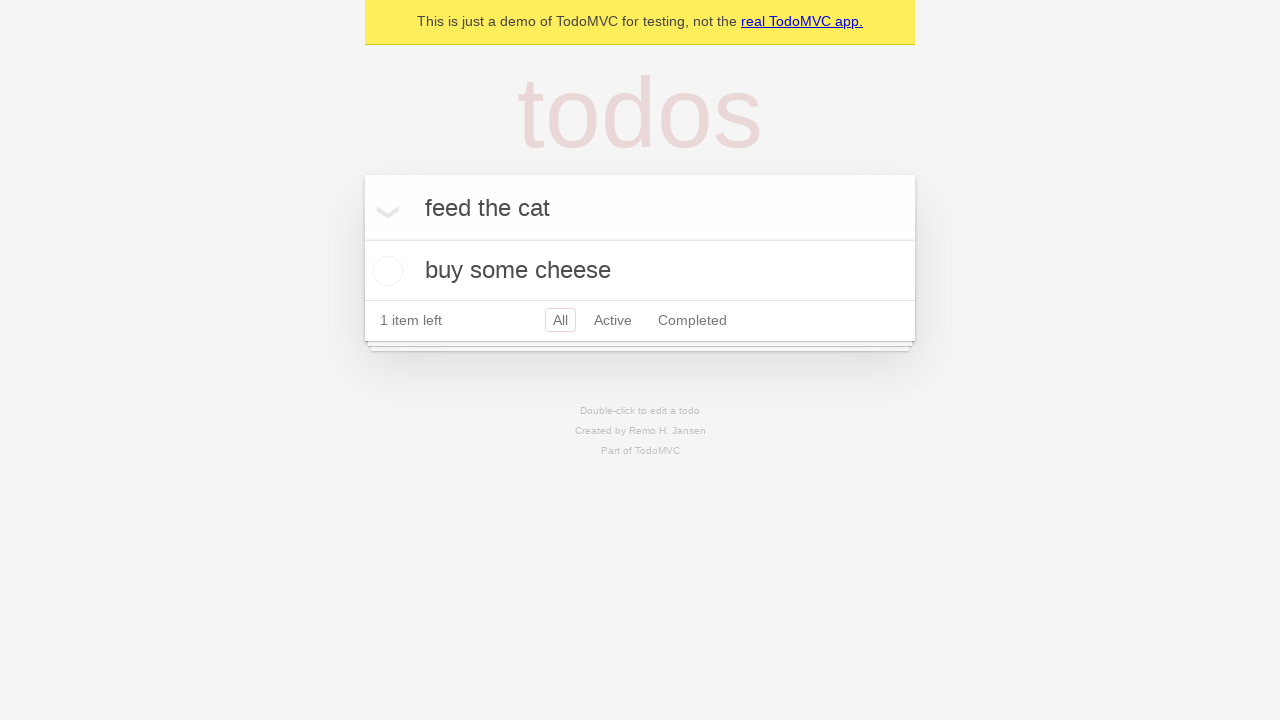

Pressed Enter to add second todo item on internal:attr=[placeholder="What needs to be done?"i]
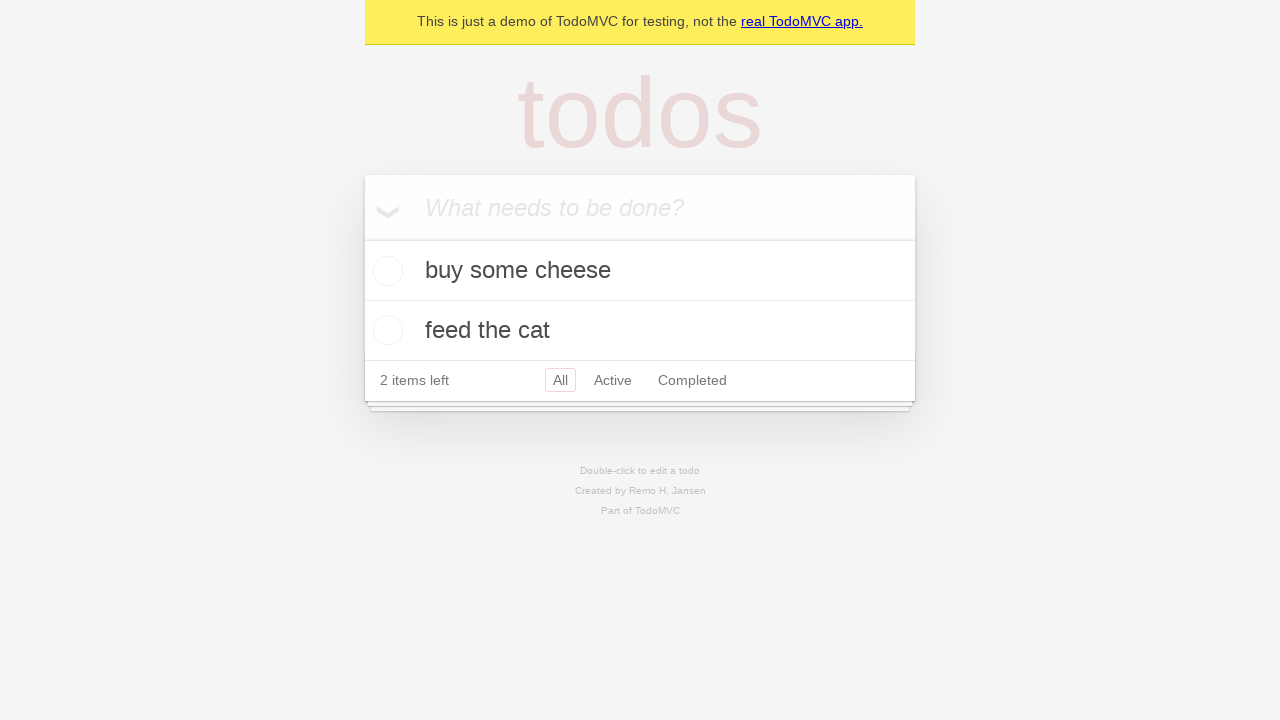

Filled todo input with 'book a doctors appointment' on internal:attr=[placeholder="What needs to be done?"i]
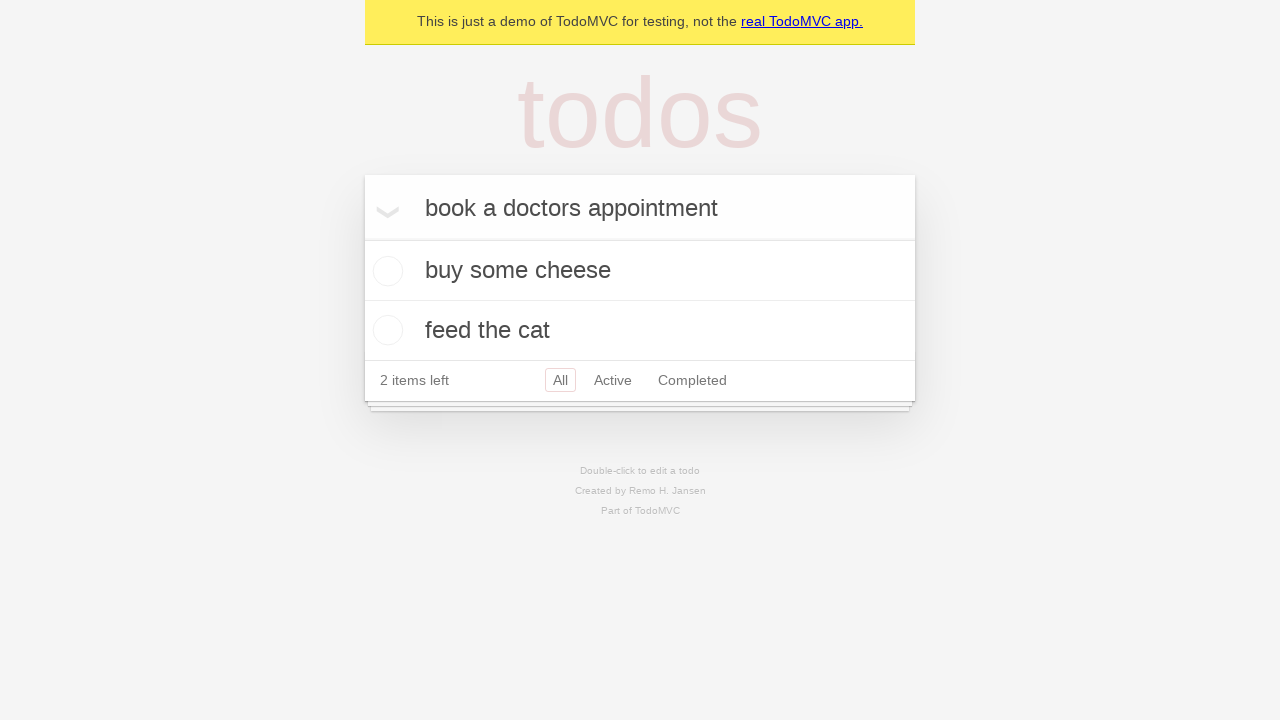

Pressed Enter to add third todo item on internal:attr=[placeholder="What needs to be done?"i]
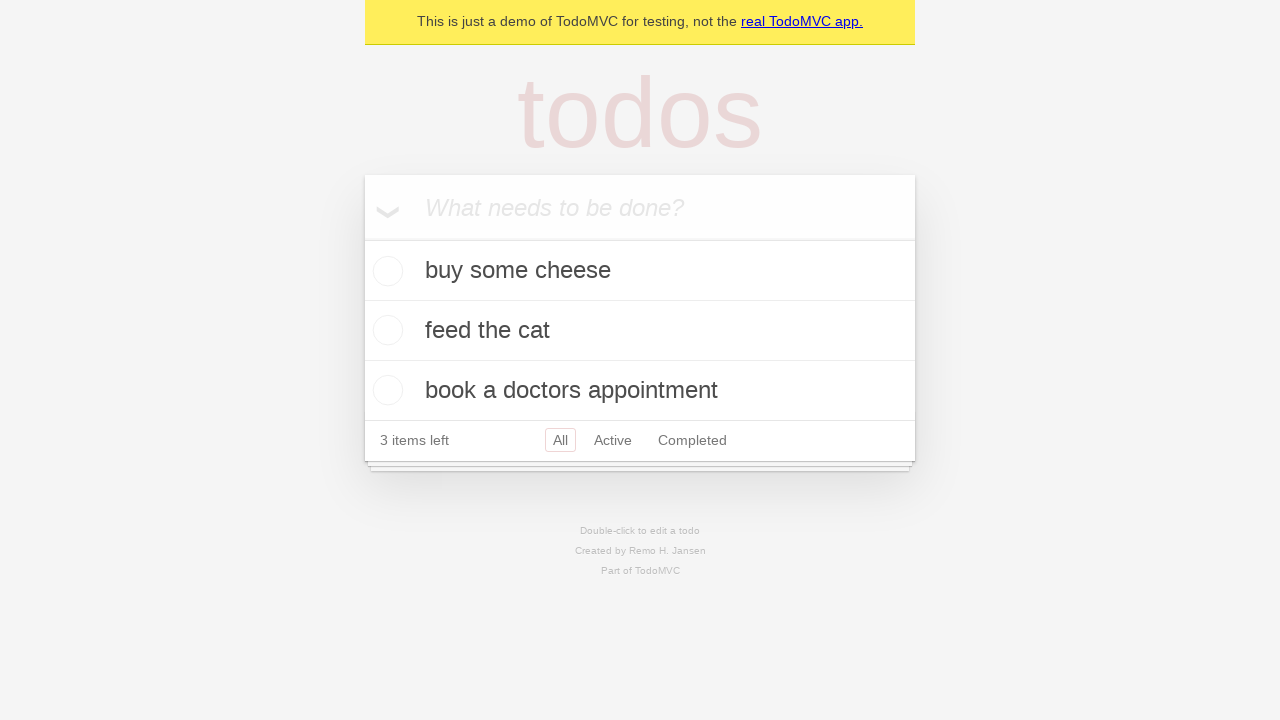

Retrieved all todo items
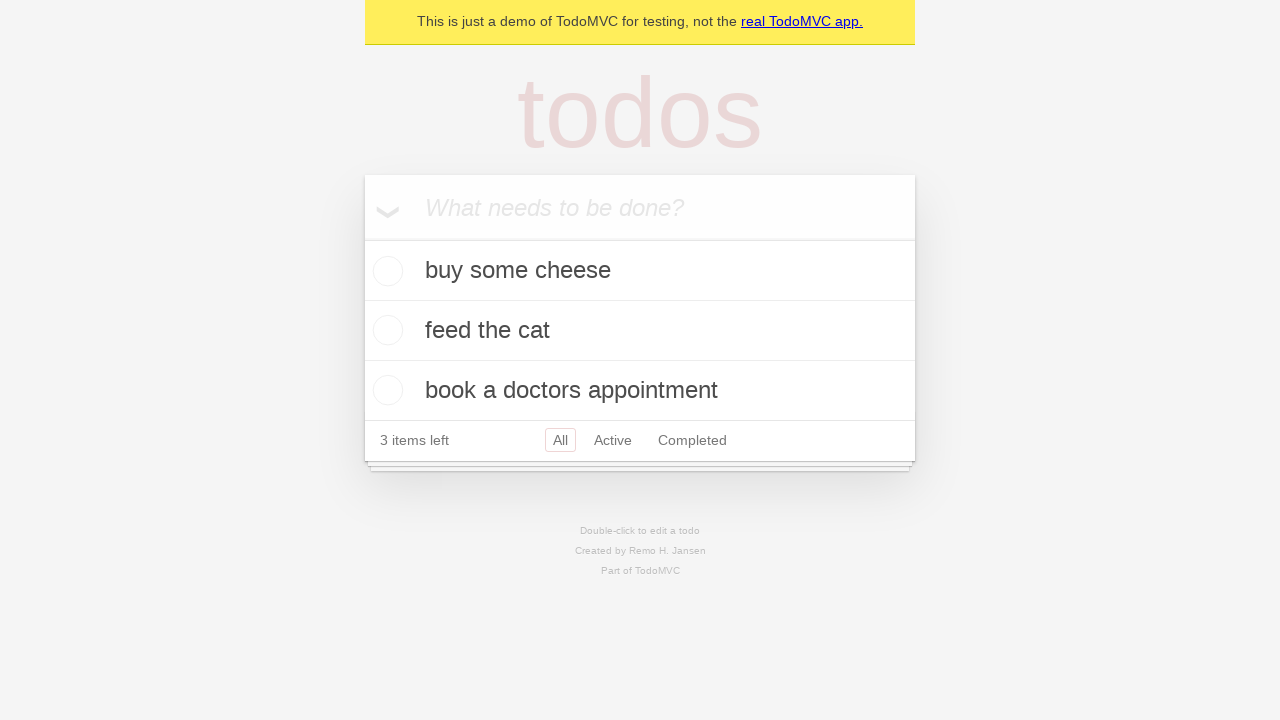

Checked the checkbox for second todo item to mark it as complete at (385, 330) on internal:testid=[data-testid="todo-item"s] >> nth=1 >> internal:role=checkbox
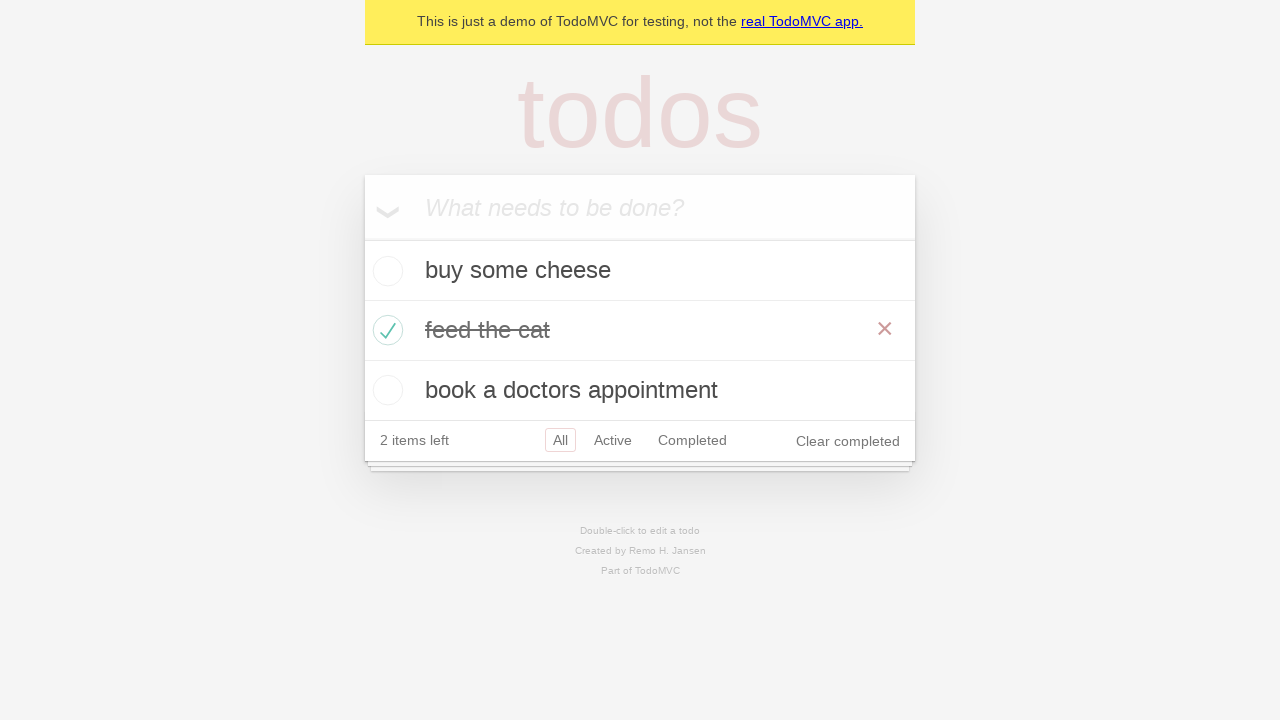

Clicked 'Clear completed' button to remove completed items at (848, 441) on internal:role=button[name="Clear completed"i]
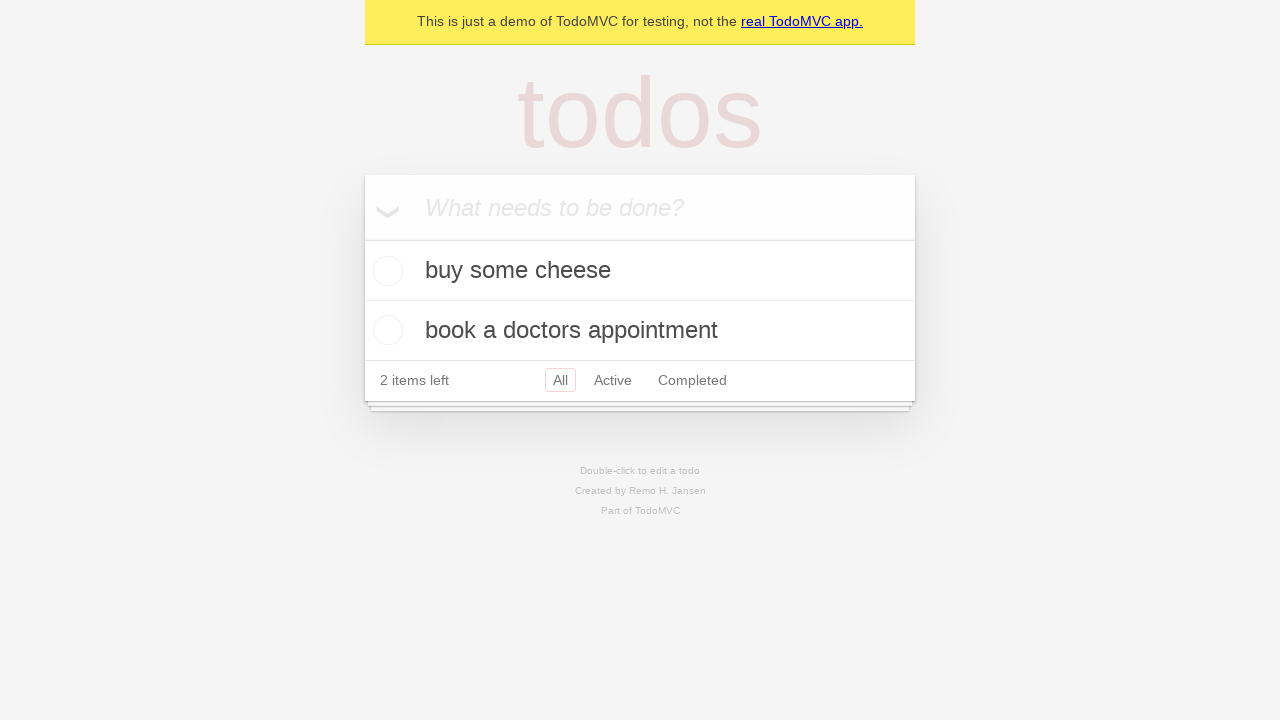

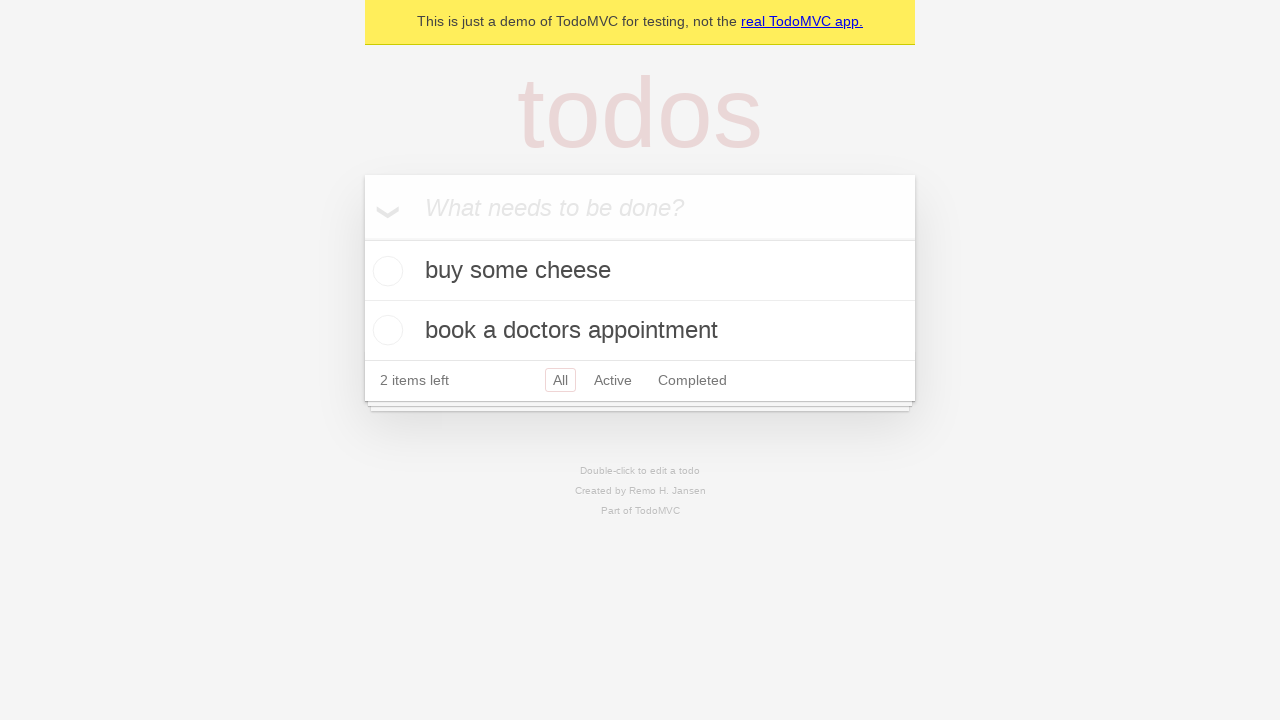